Tests a dynamic START/STOP button that toggles text when clicked

Starting URL: https://testautomationpractice.blogspot.com/

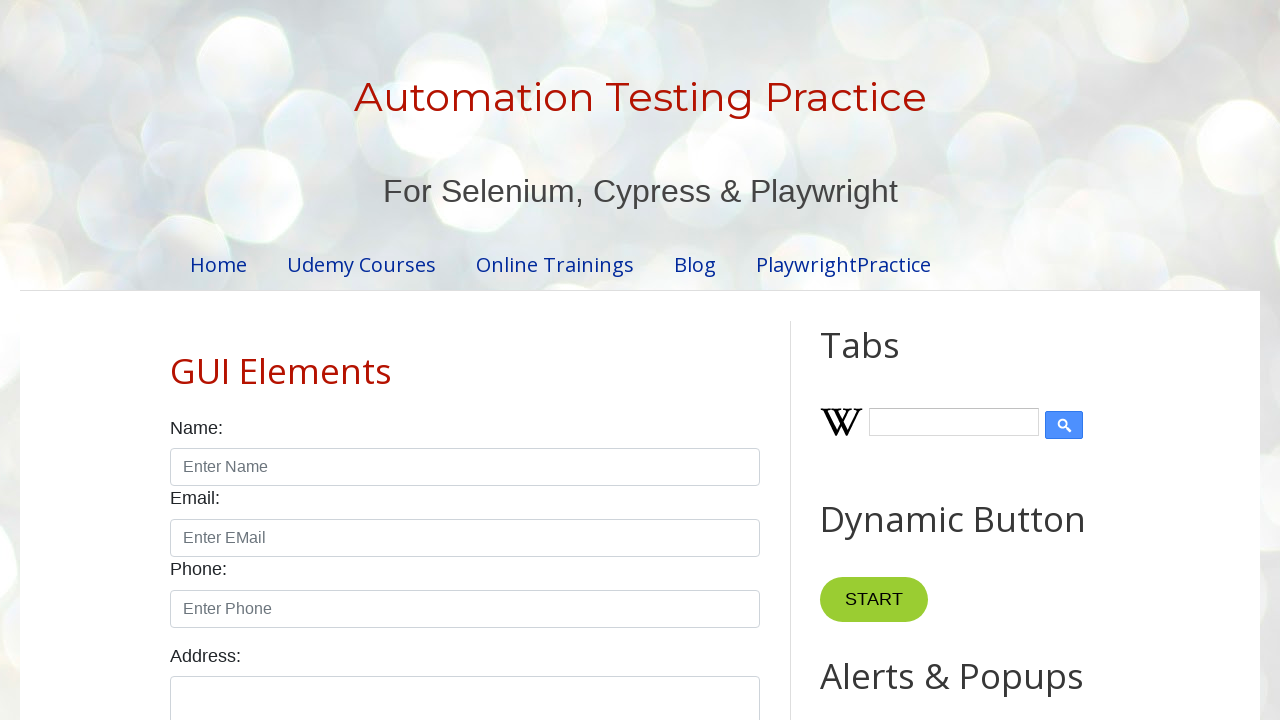

Located START/STOP button using XPath selector
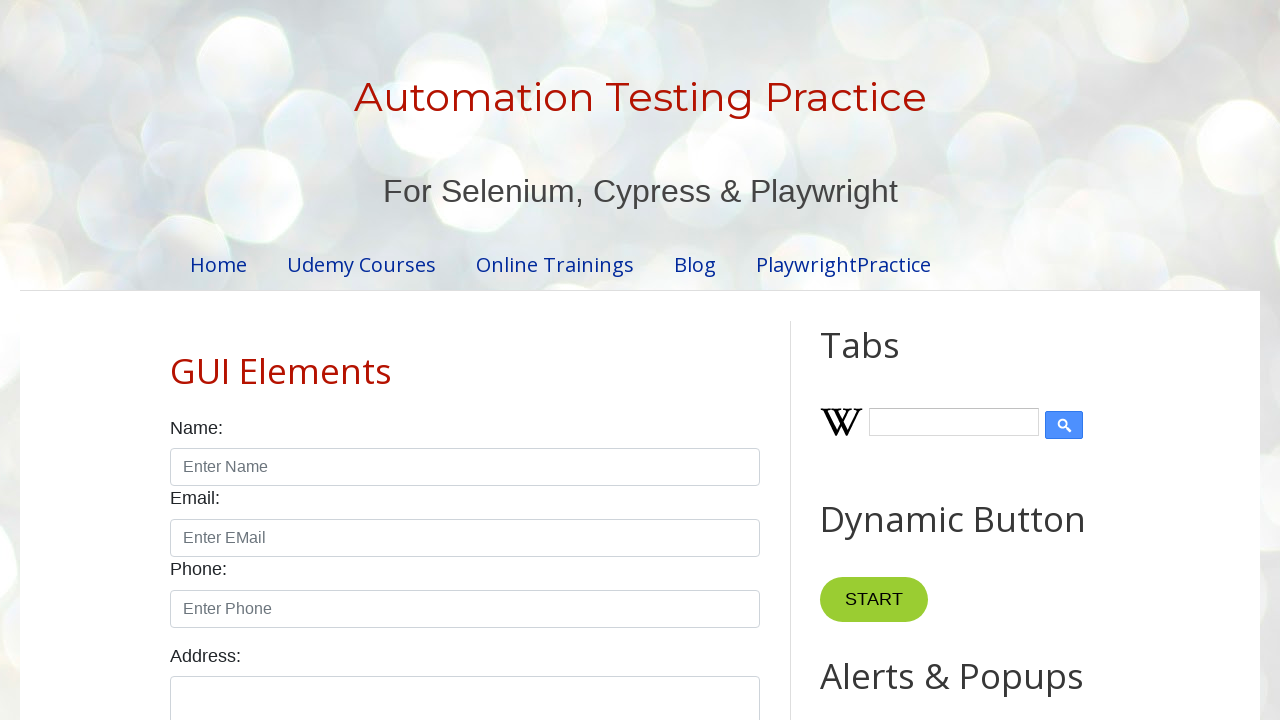

Waited for START/STOP button to be ready
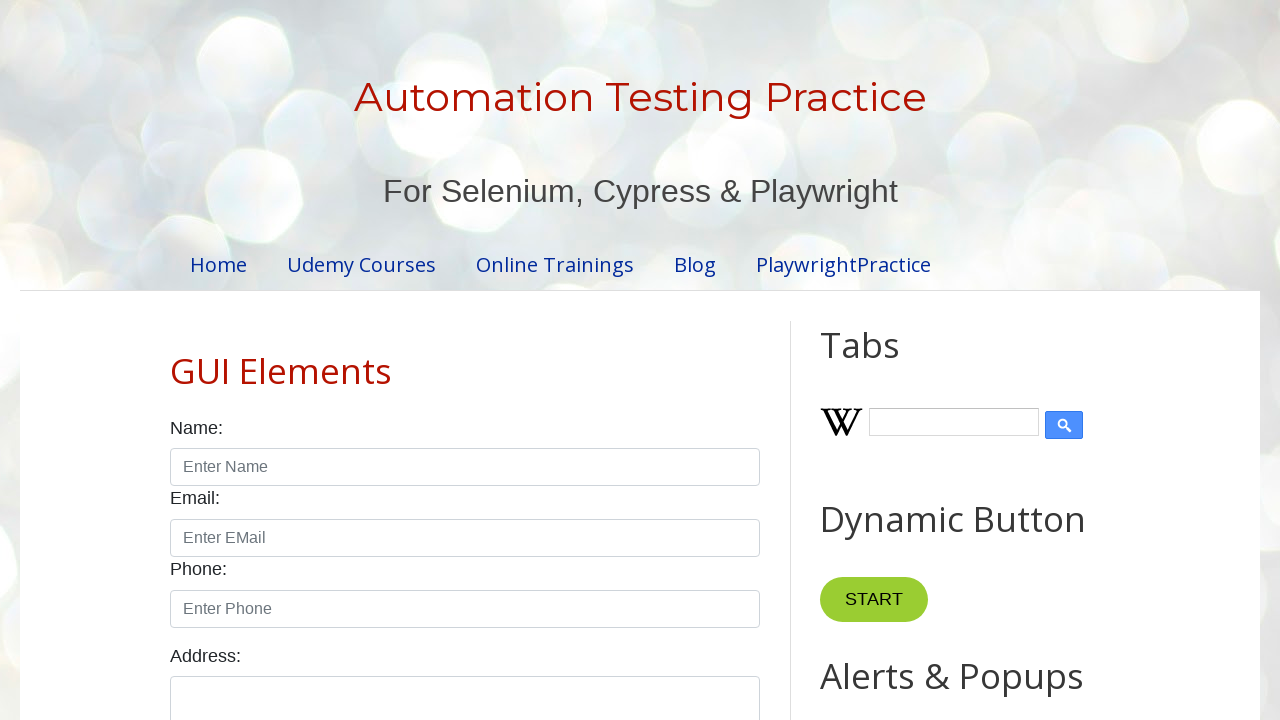

Verified button initial text is 'START'
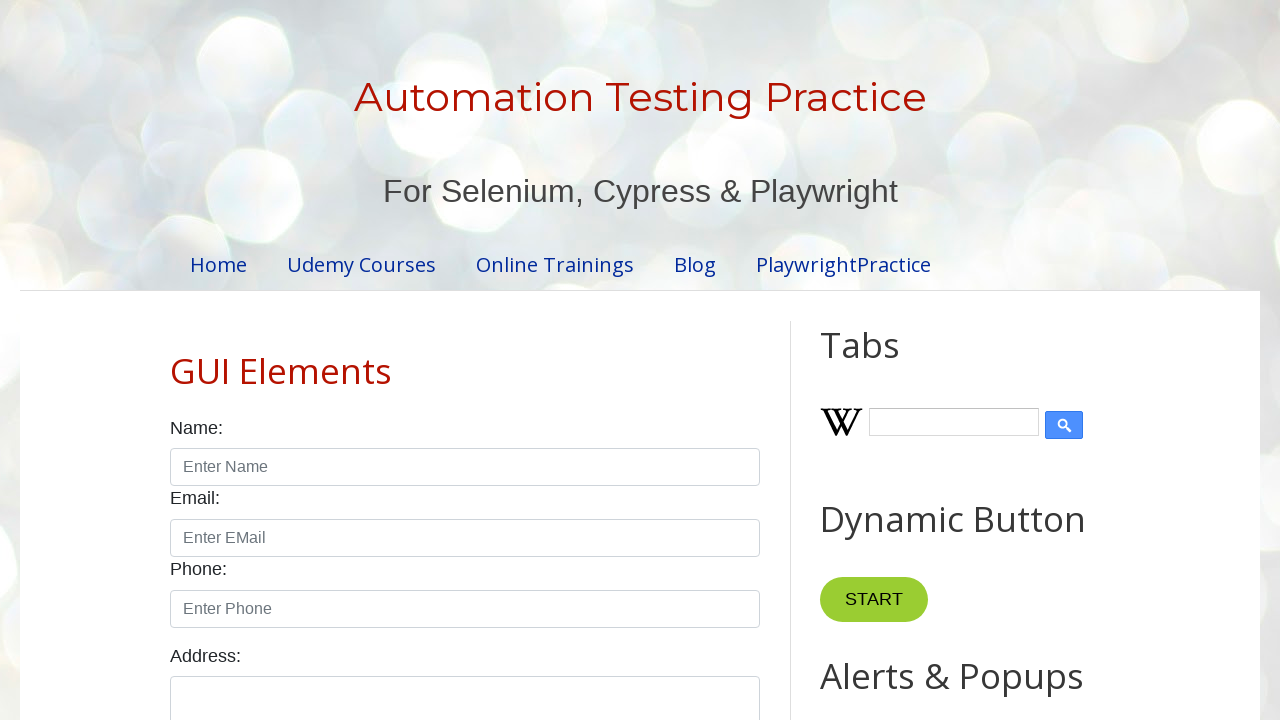

Clicked button to toggle from START to STOP at (874, 600) on xpath=//button[starts-with(@name,'st')]
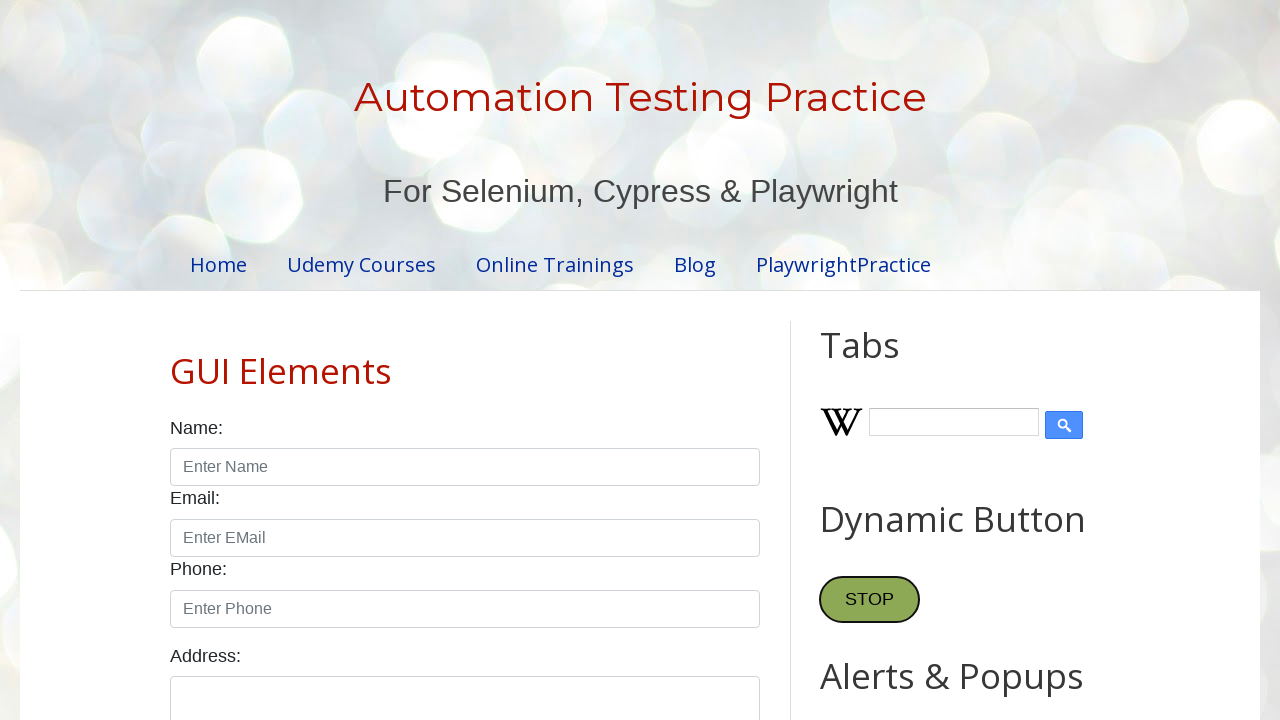

Verified button text changed to 'STOP'
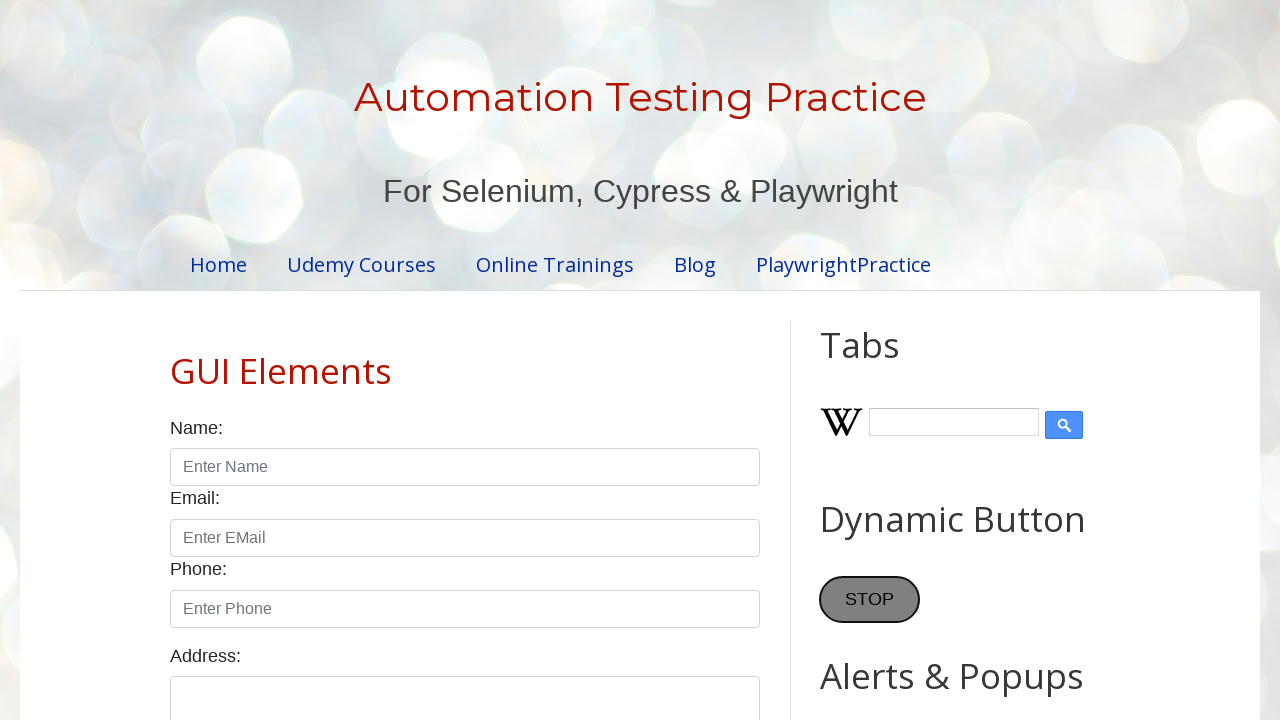

Clicked button to toggle from STOP back to START at (870, 600) on xpath=//button[starts-with(@name,'st')]
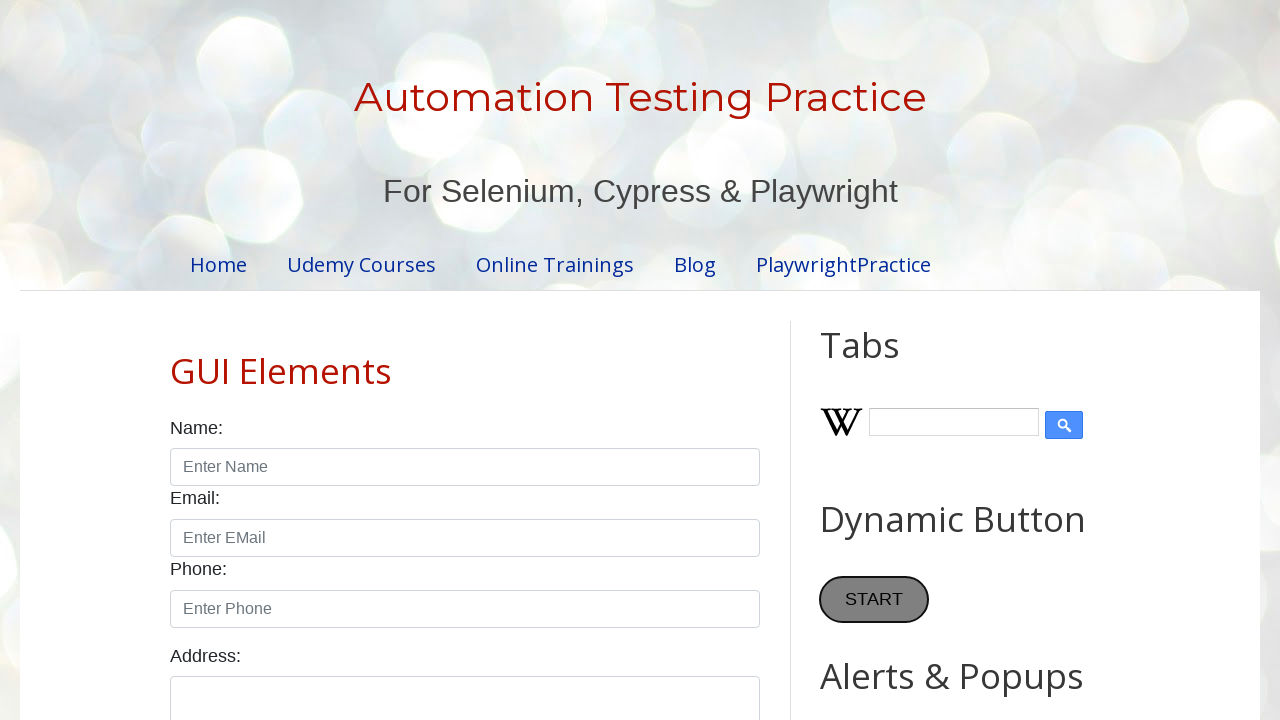

Verified button text changed back to 'START'
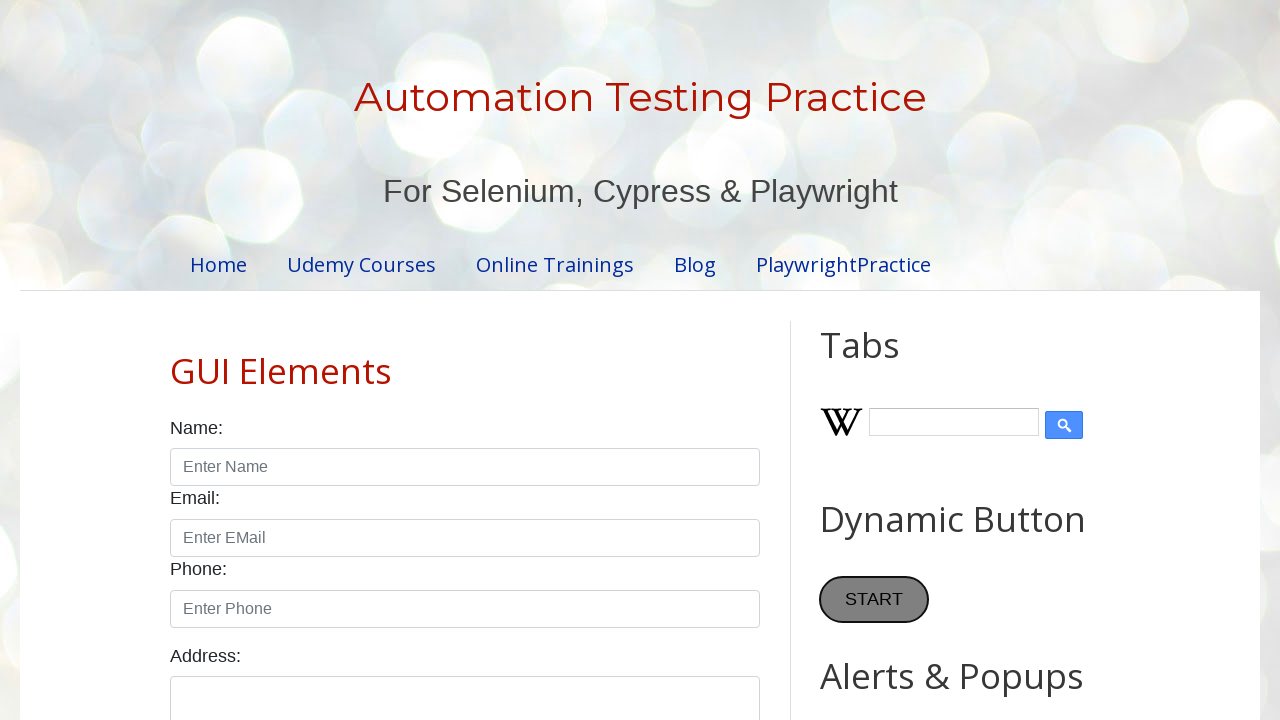

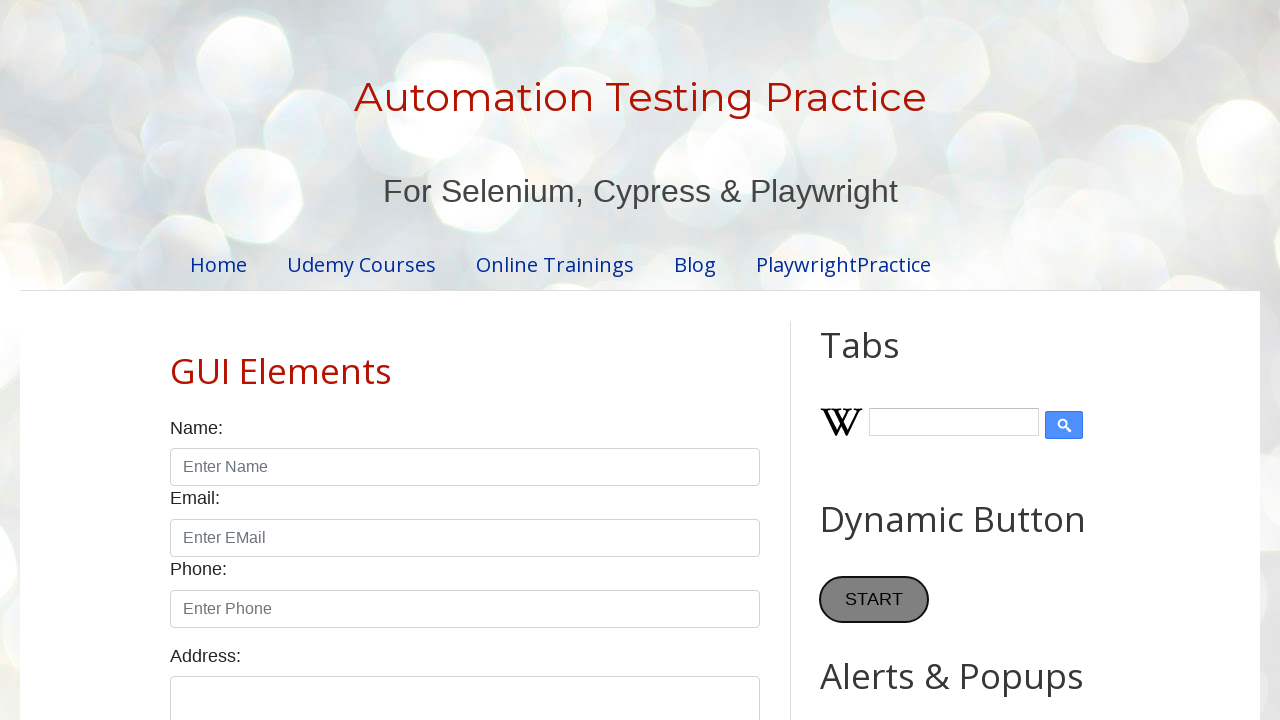